Tests page scrolling functionality by scrolling down 1000 pixels on the Automation Exercise website using JavaScript execution.

Starting URL: https://www.automationexercise.com/

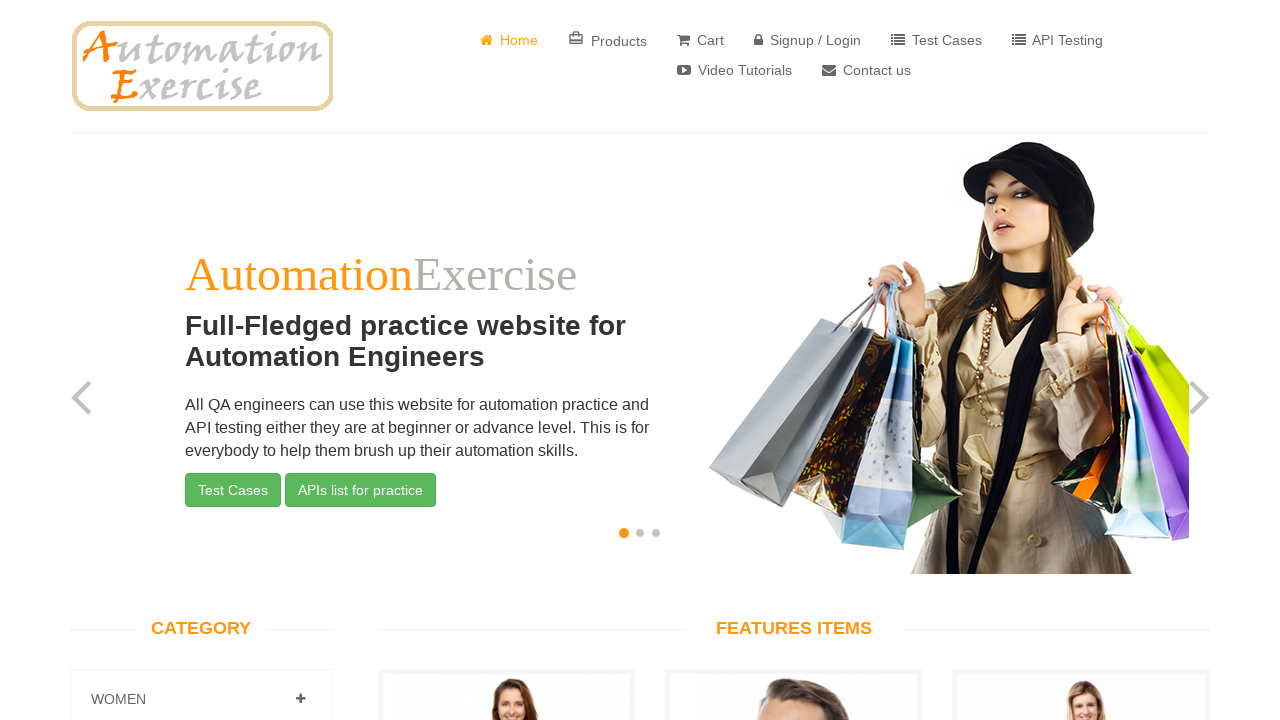

Navigated to Automation Exercise website
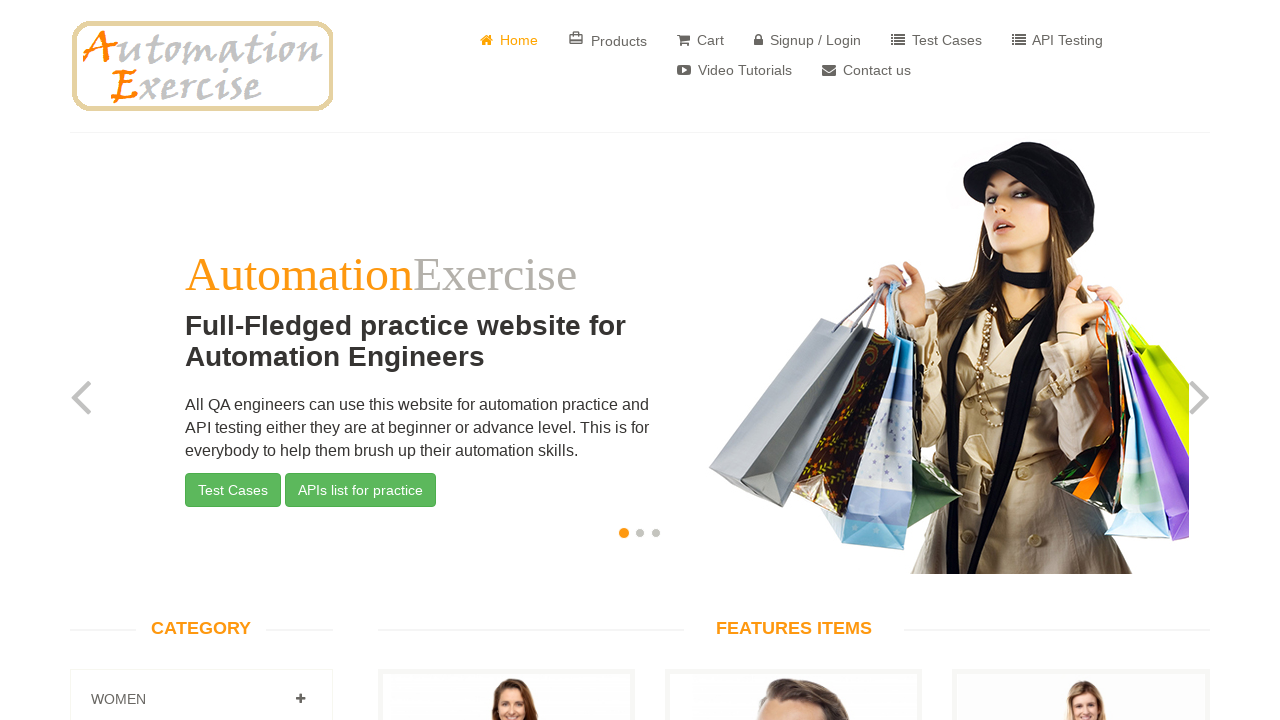

Scrolled down 1000 pixels using JavaScript
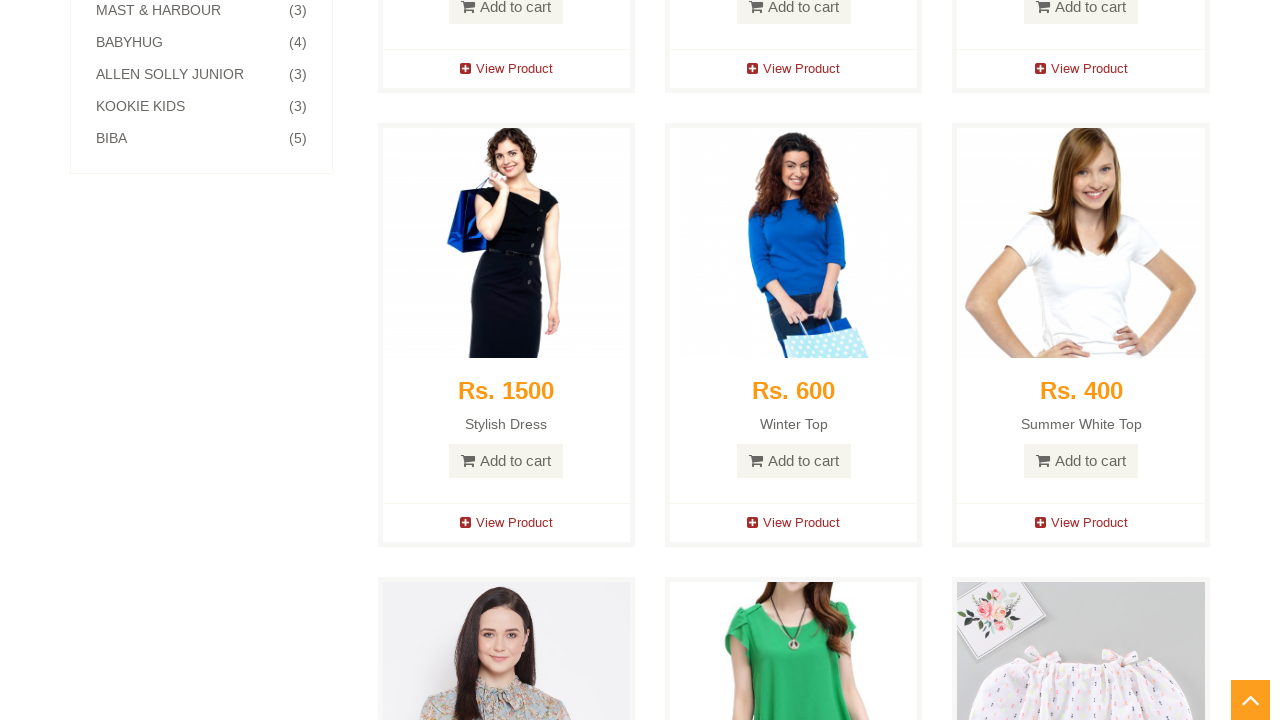

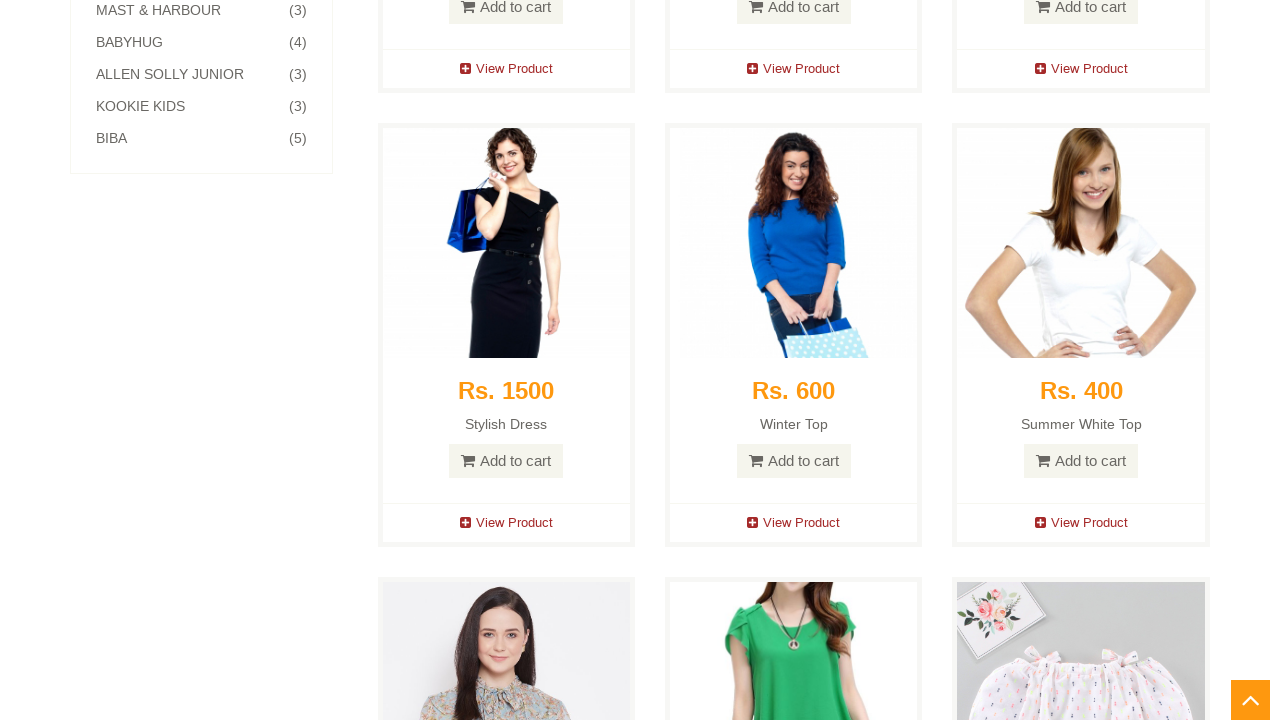